Tests dynamic content reveal functionality by clicking a reveal button on Selenium's test page

Starting URL: https://www.selenium.dev/selenium/web/dynamic.html

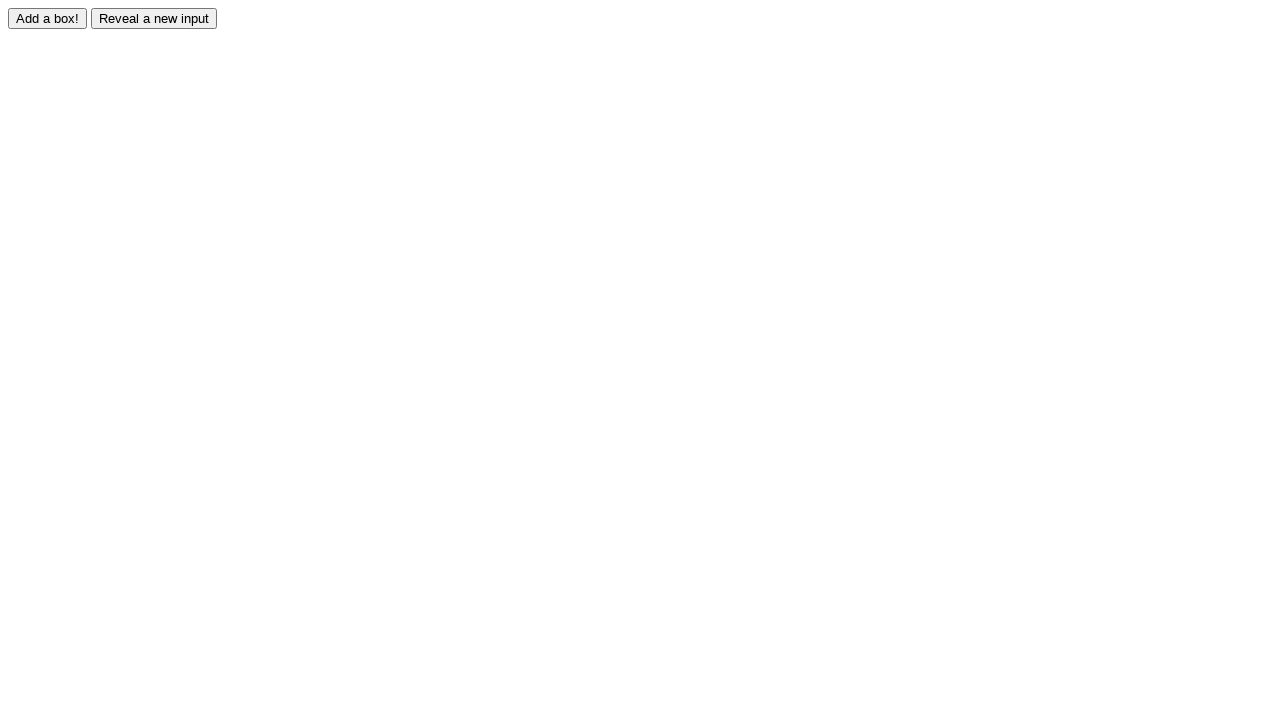

Navigated to Selenium dynamic content test page
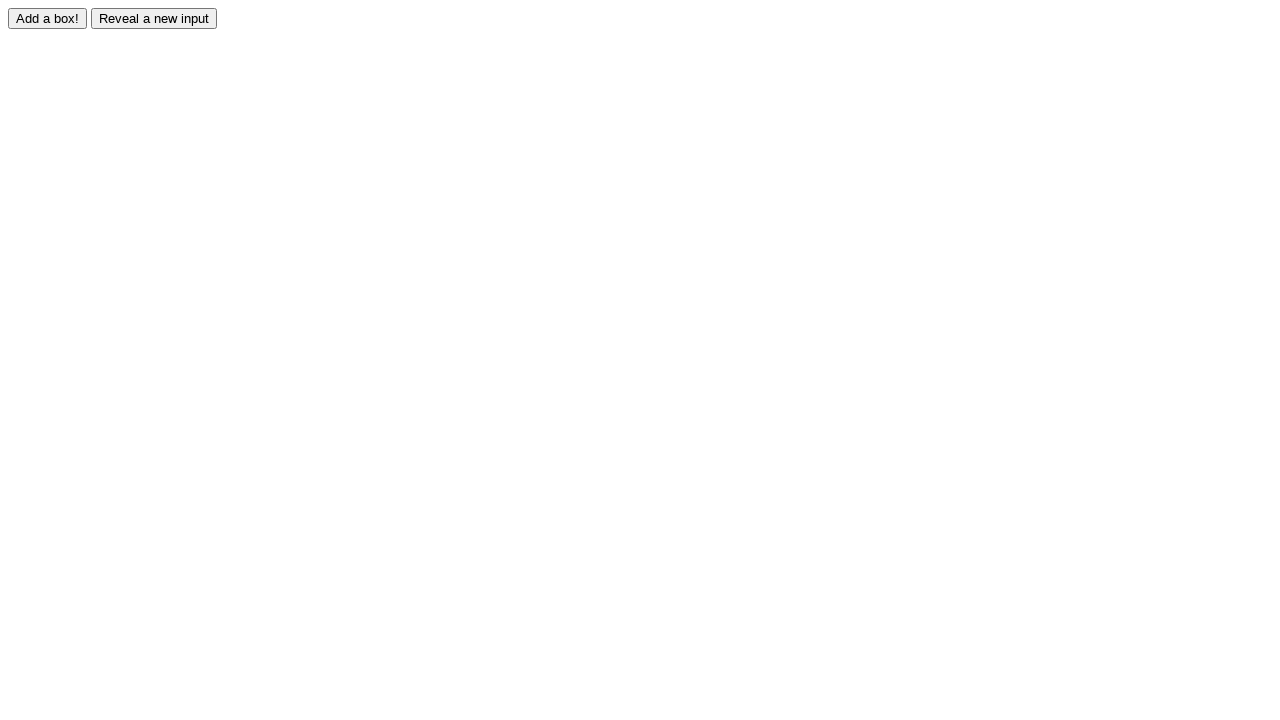

Clicked reveal button to trigger dynamic content at (154, 18) on #reveal
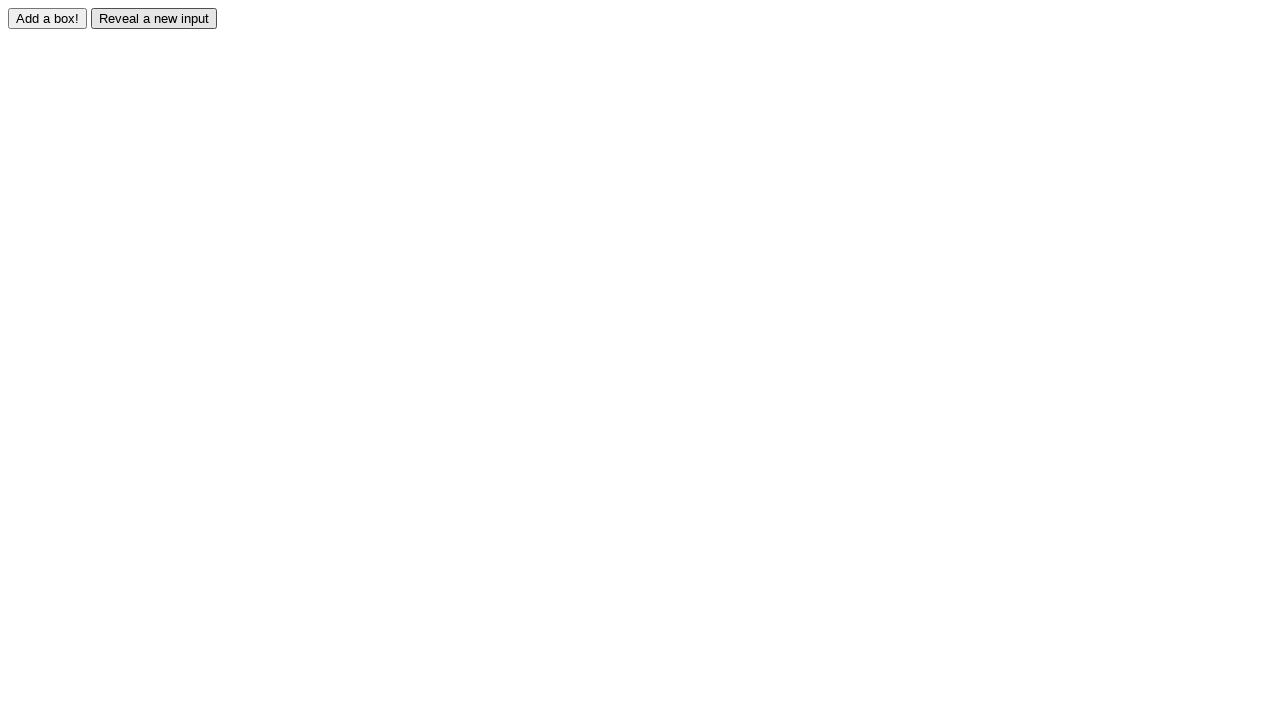

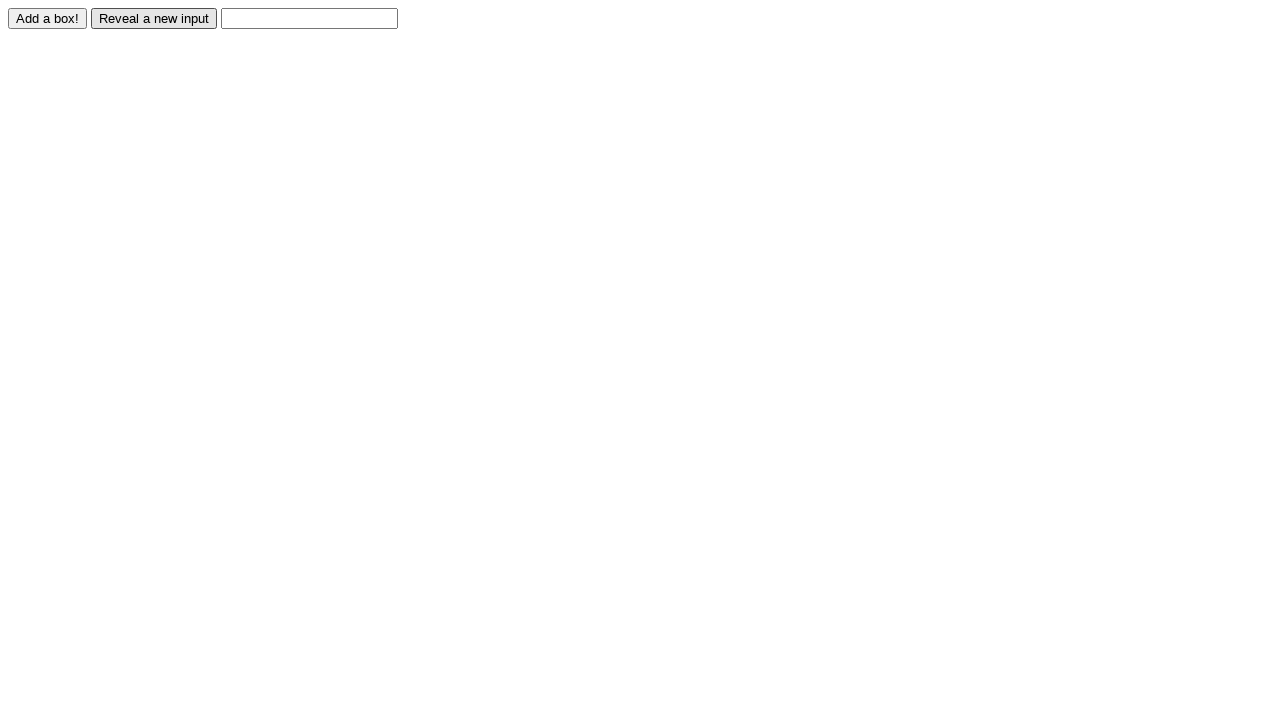